Tests window switching by opening a new window, clicking an element in it, then switching back to the original window and interacting with checkboxes.

Starting URL: https://codenboxautomationlab.com/practice/

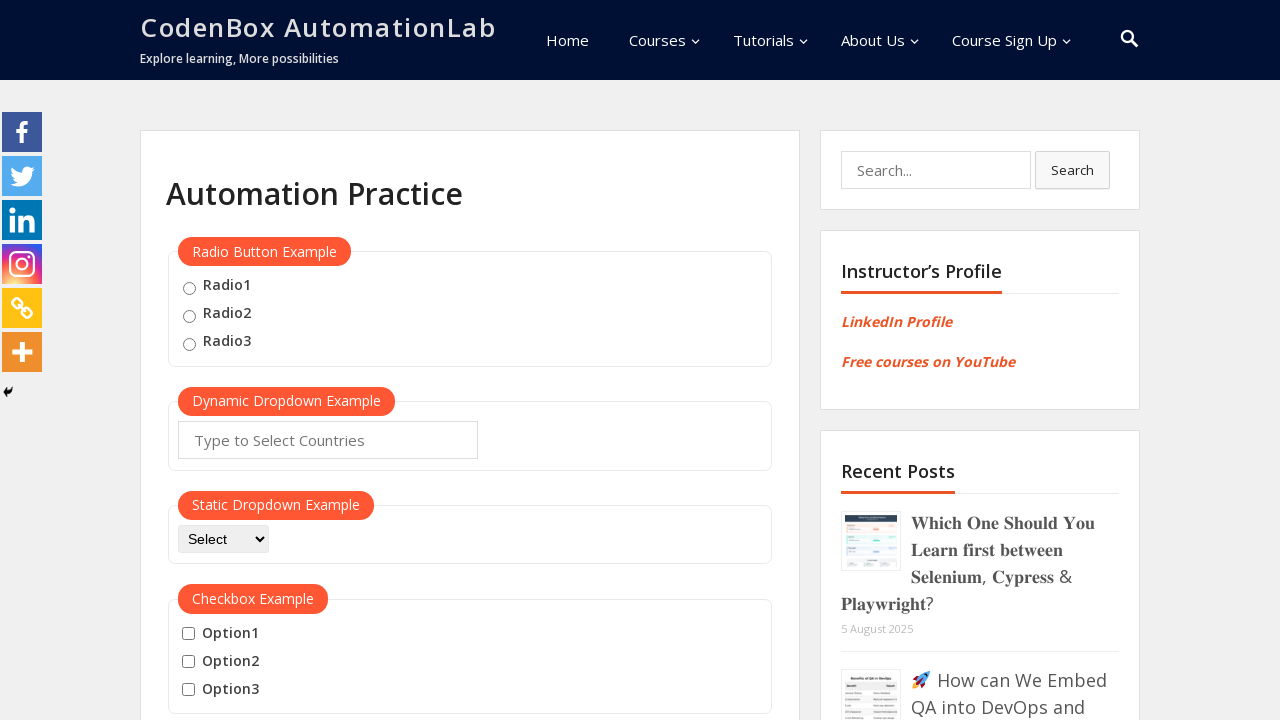

Clicked button to open new window at (237, 360) on #openwindow
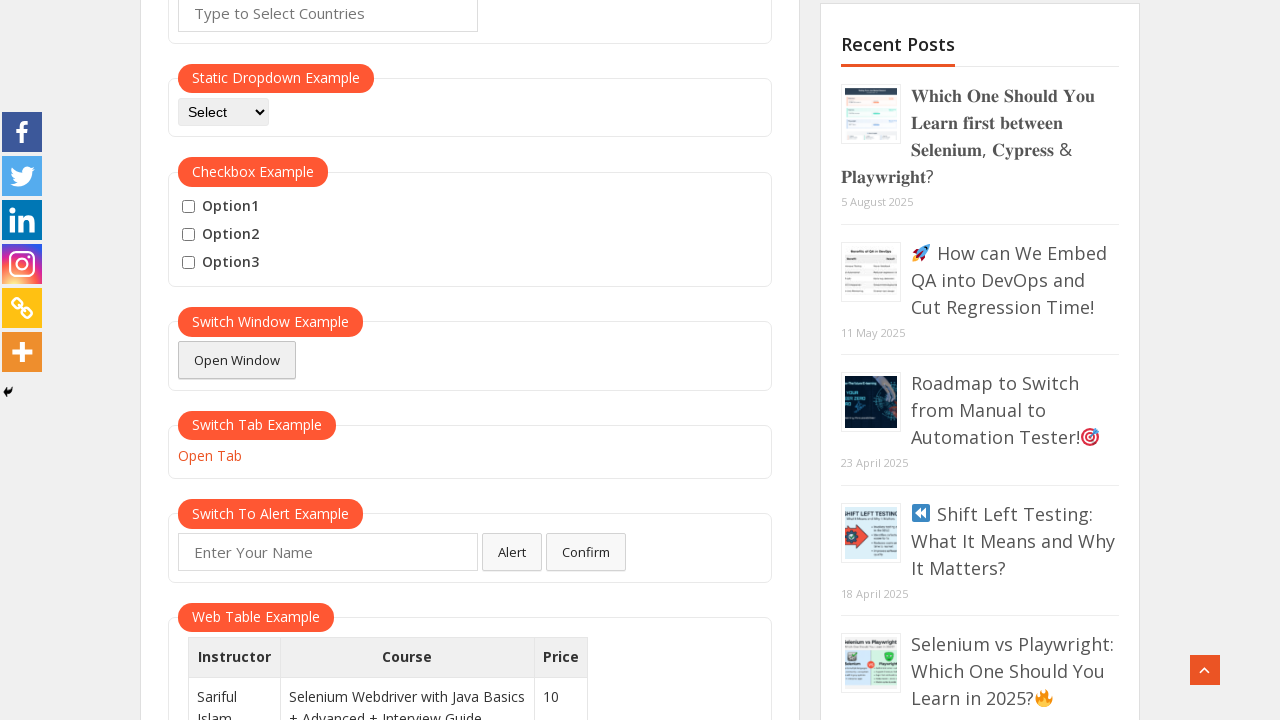

New window opened and page object acquired
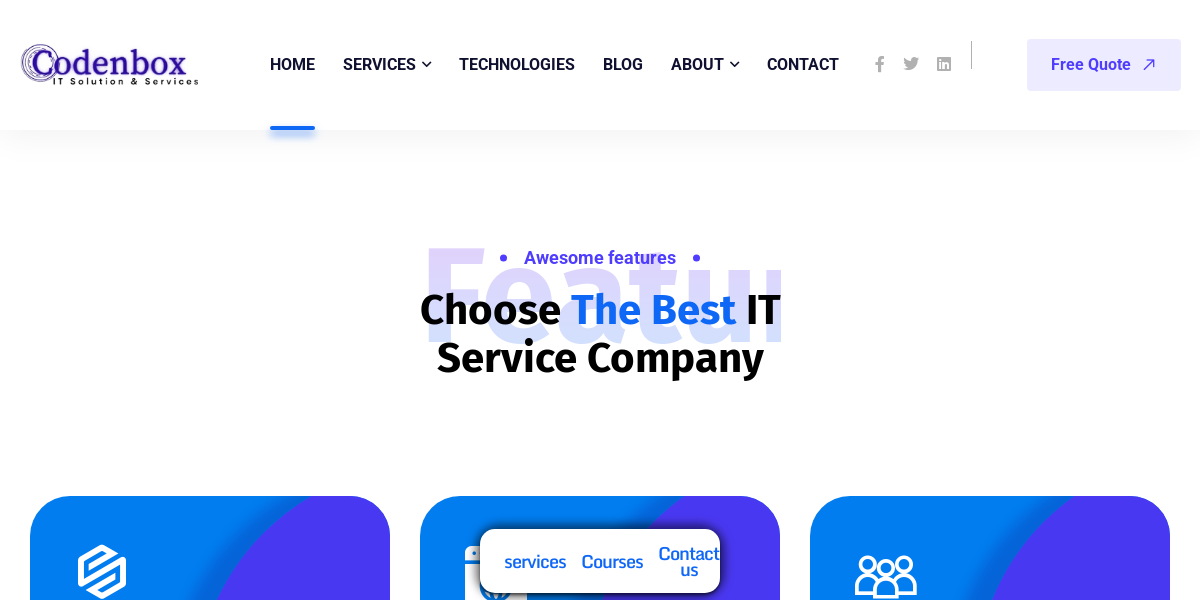

New window page loaded completely
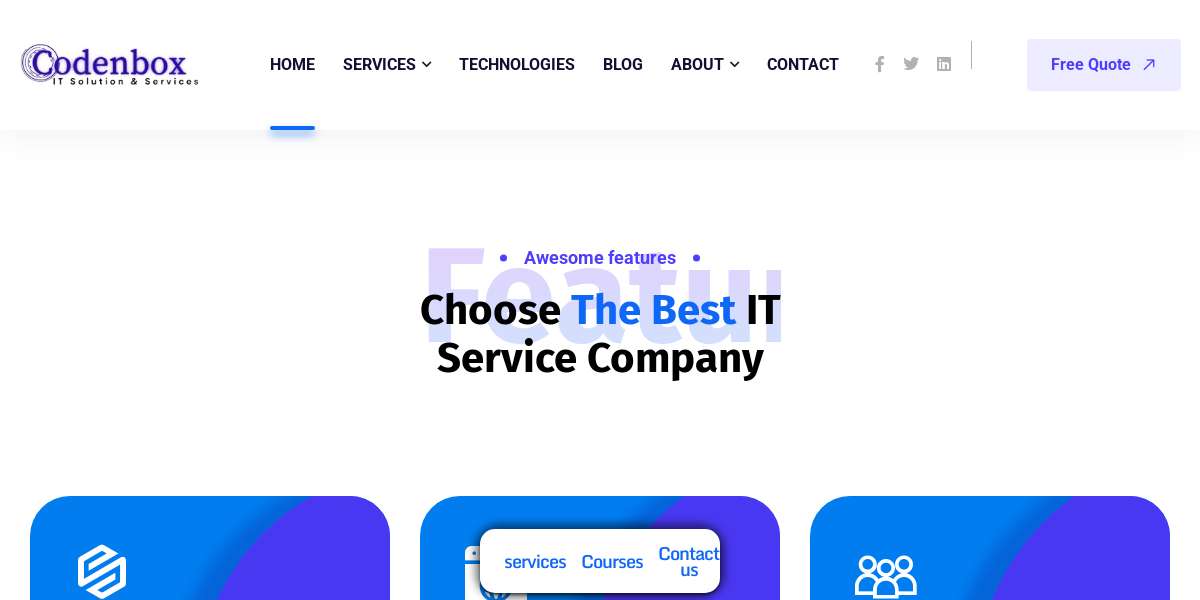

Clicked menu element in new window at (517, 64) on xpath=//*[@id='menu-item-9675']/a/span[1]
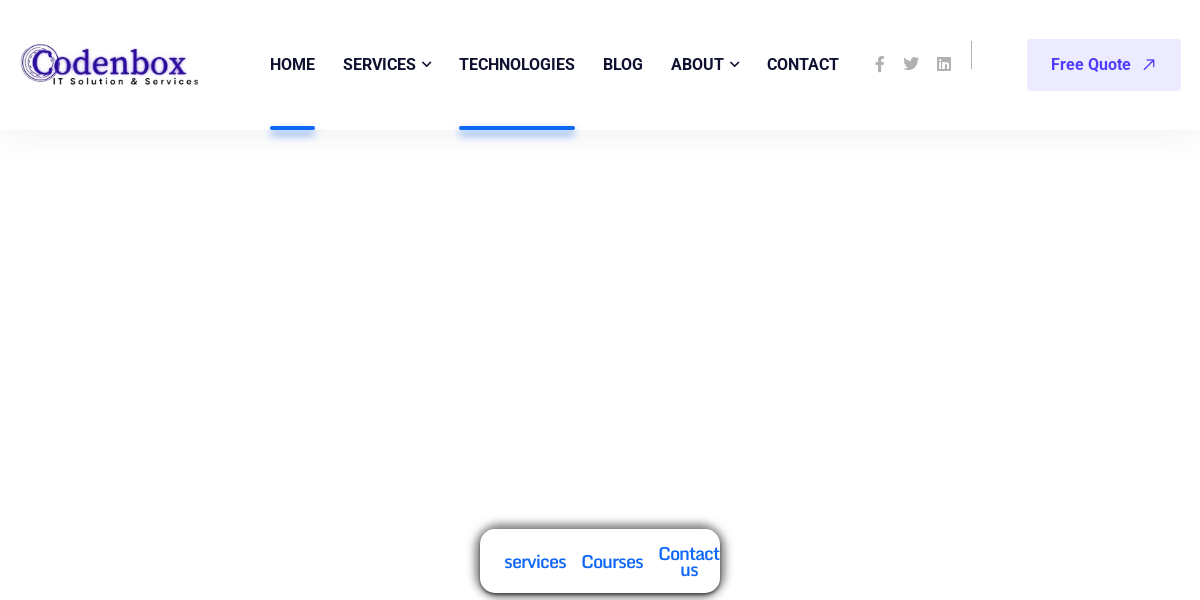

Located all checkboxes in original window
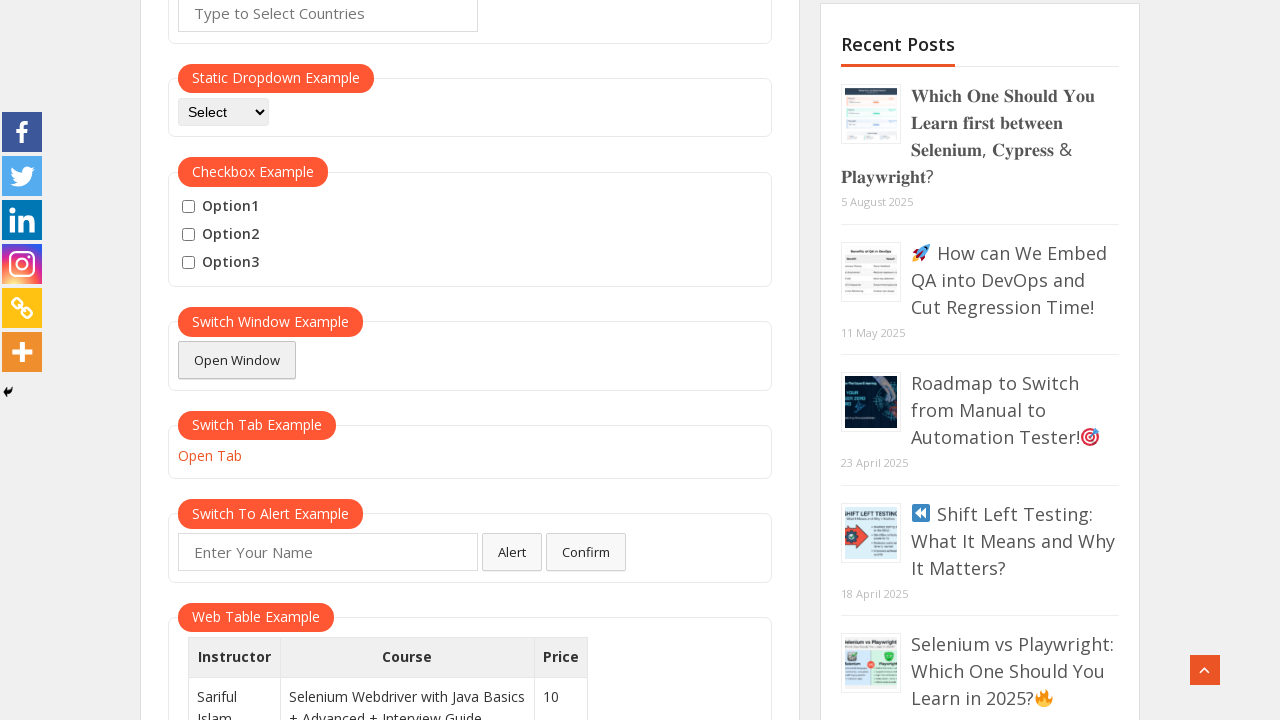

Clicked checkbox 1 at (188, 207) on #checkbox-example input[type='checkbox'] >> nth=0
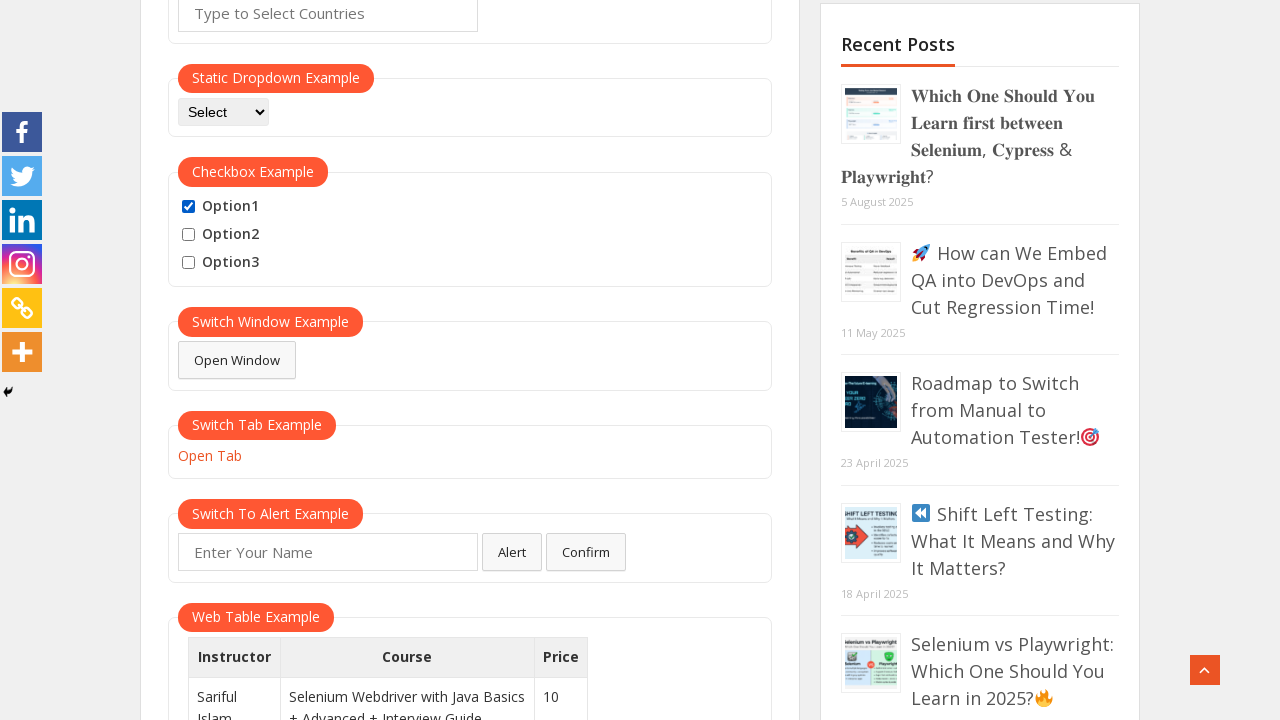

Clicked checkbox 2 at (188, 235) on #checkbox-example input[type='checkbox'] >> nth=1
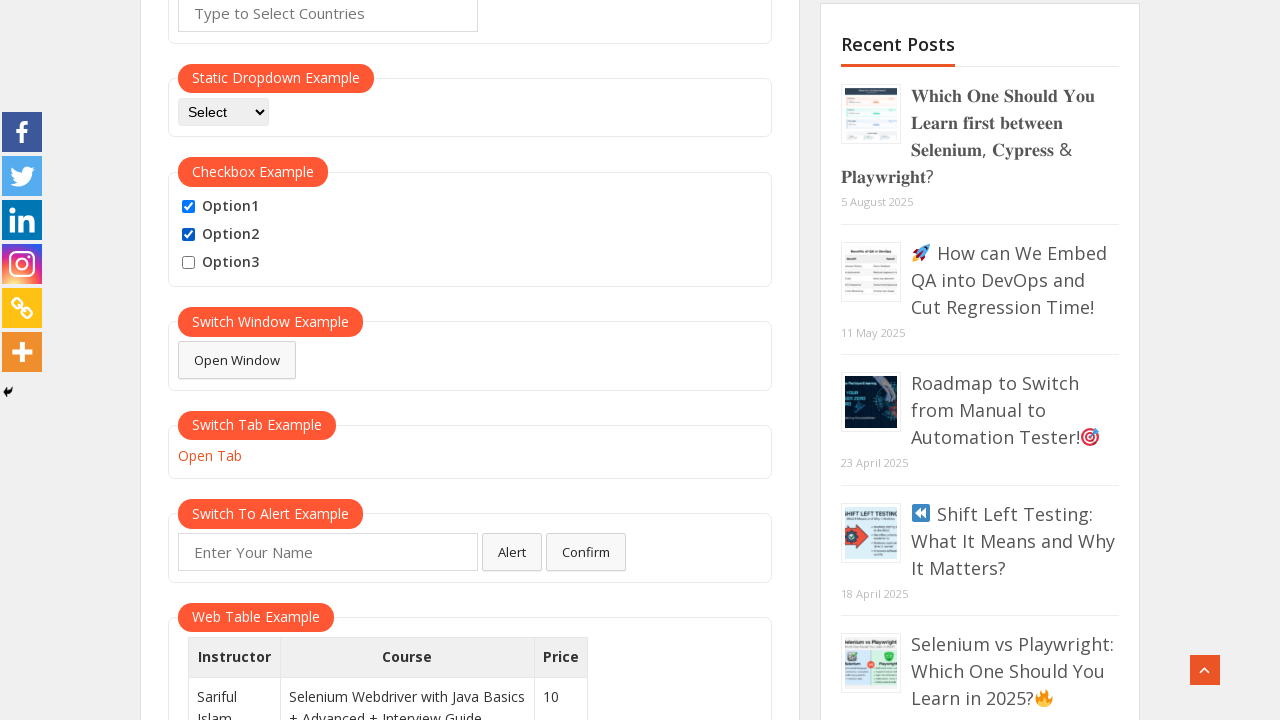

Clicked checkbox 3 at (188, 263) on #checkbox-example input[type='checkbox'] >> nth=2
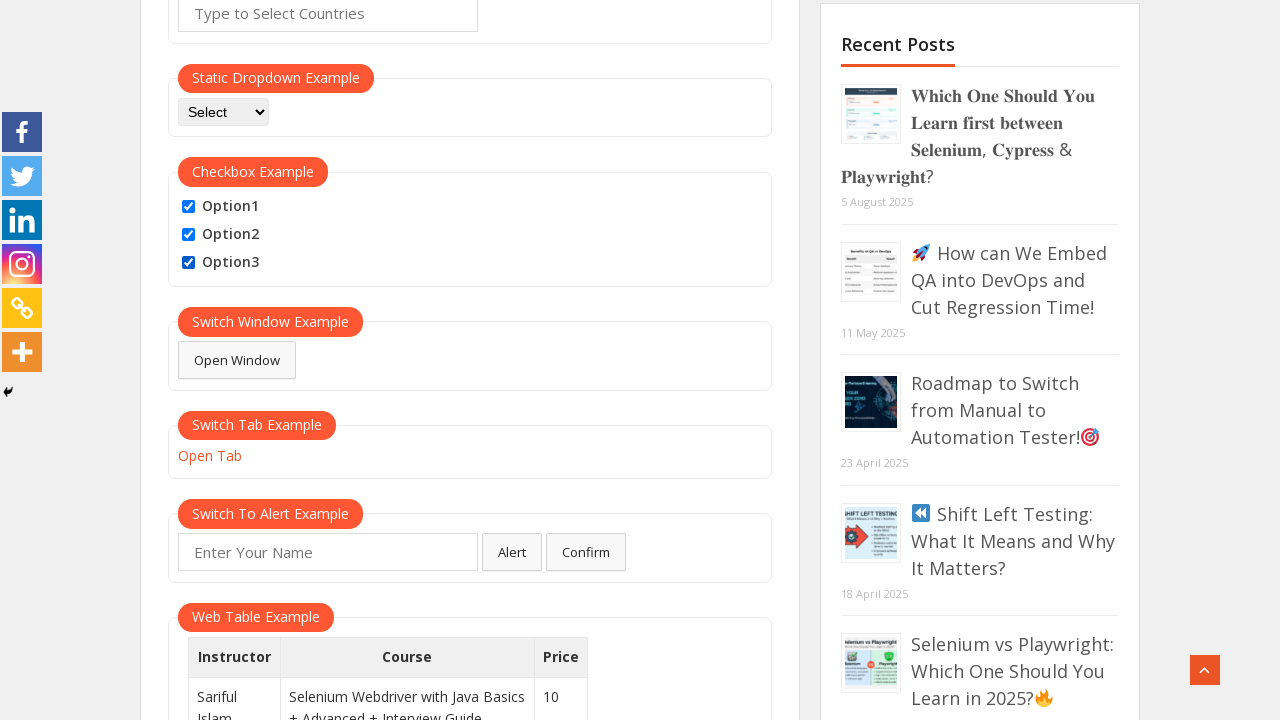

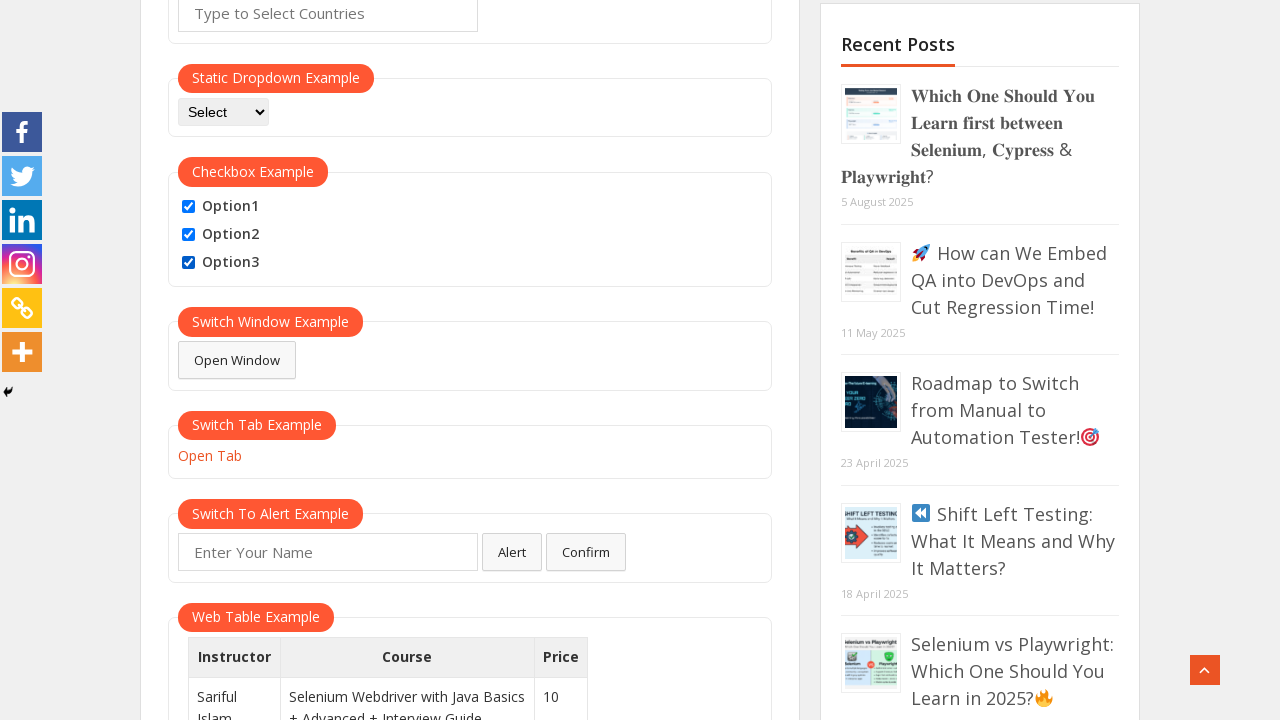